Tests window switching functionality by opening a new tab, switching between windows, and handling an alert dialog

Starting URL: https://formy-project.herokuapp.com/switch-window

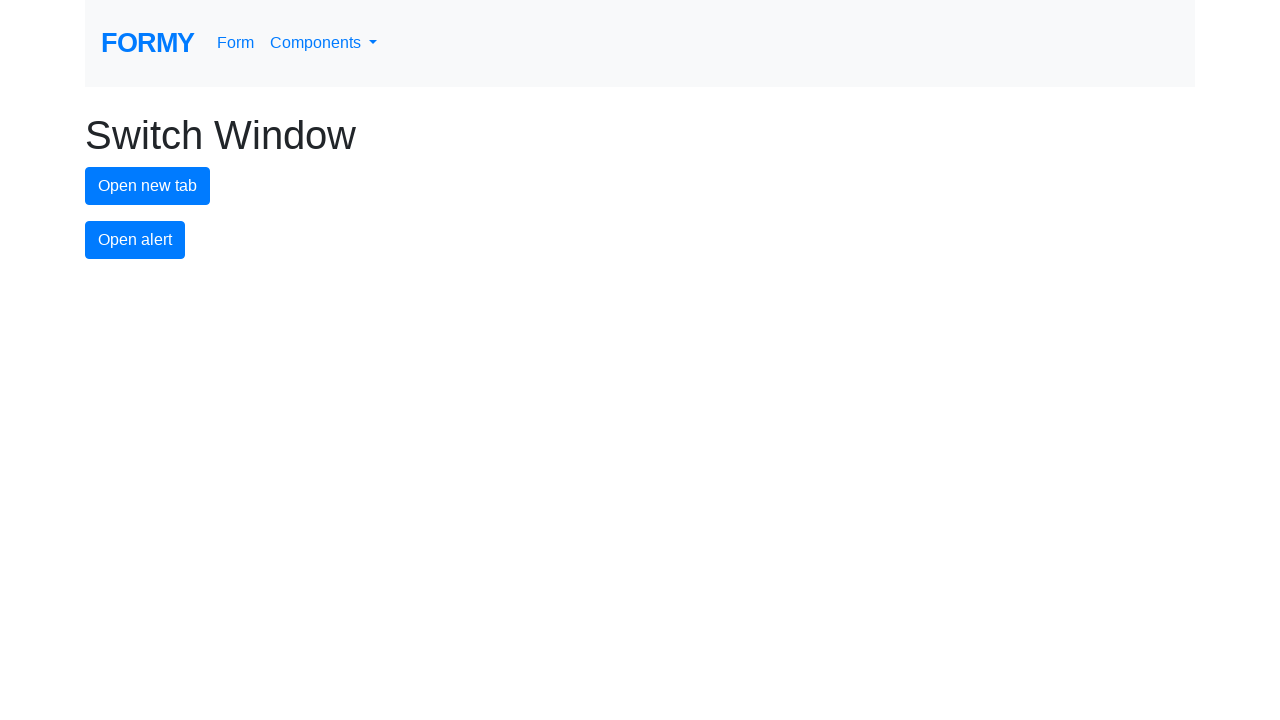

Clicked new tab button to open popup window at (148, 186) on #new-tab-button
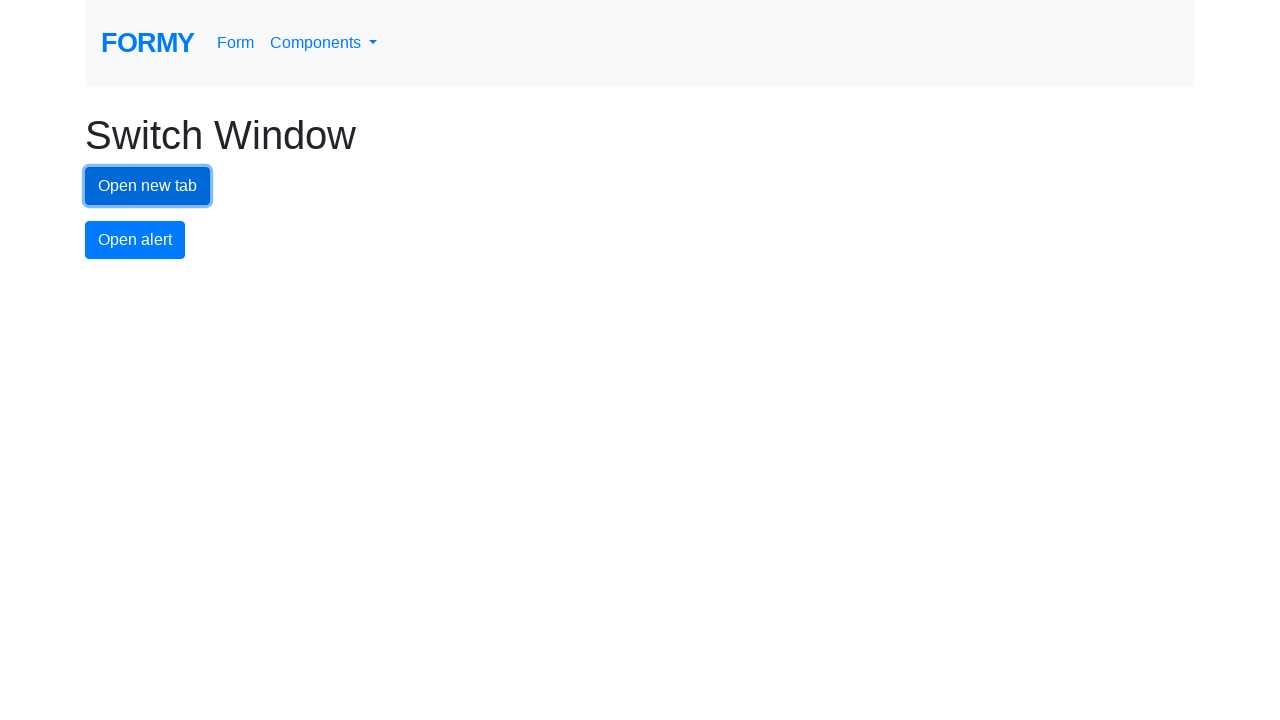

Obtained reference to new popup window
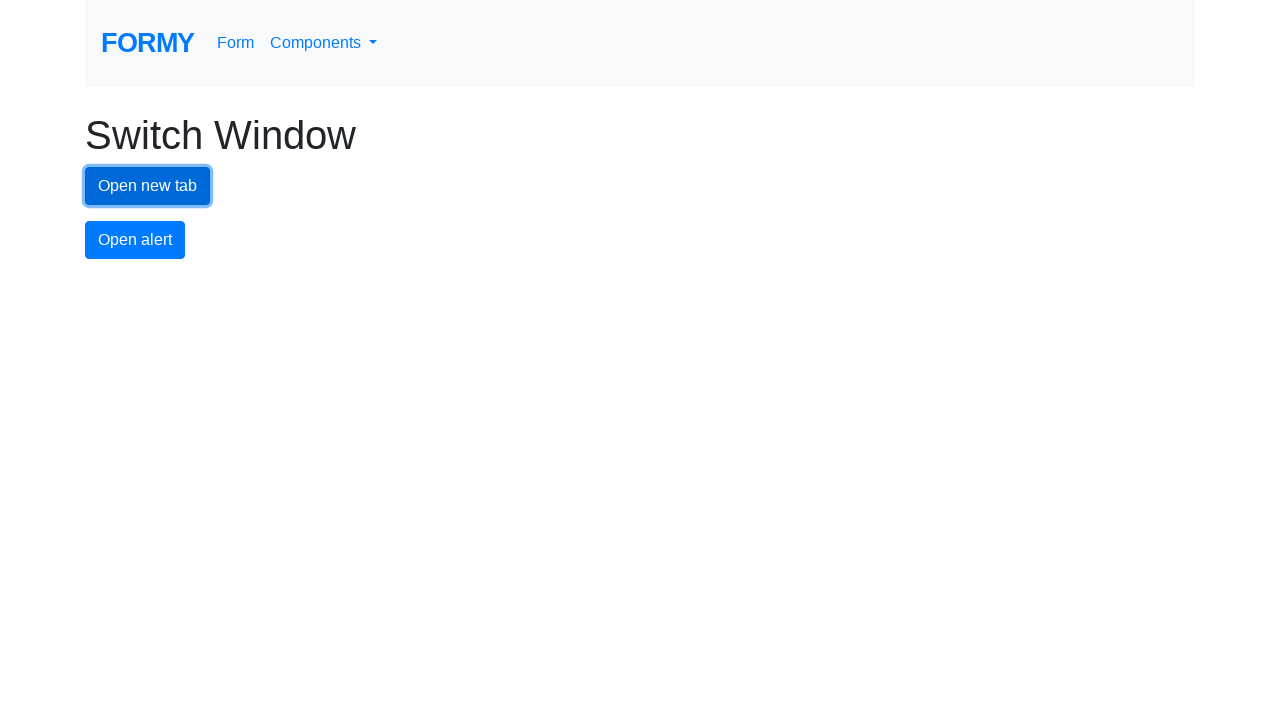

Waited for new page to finish loading
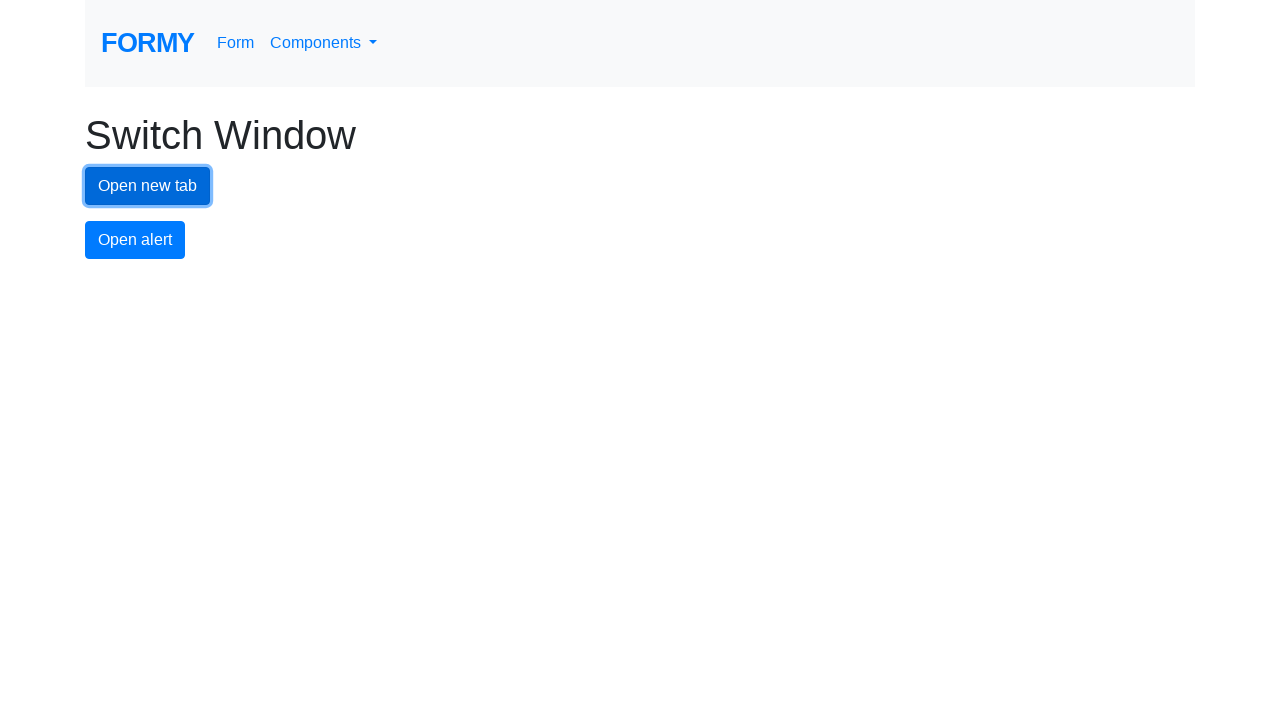

Clicked alert button on original page at (135, 240) on #alert-button
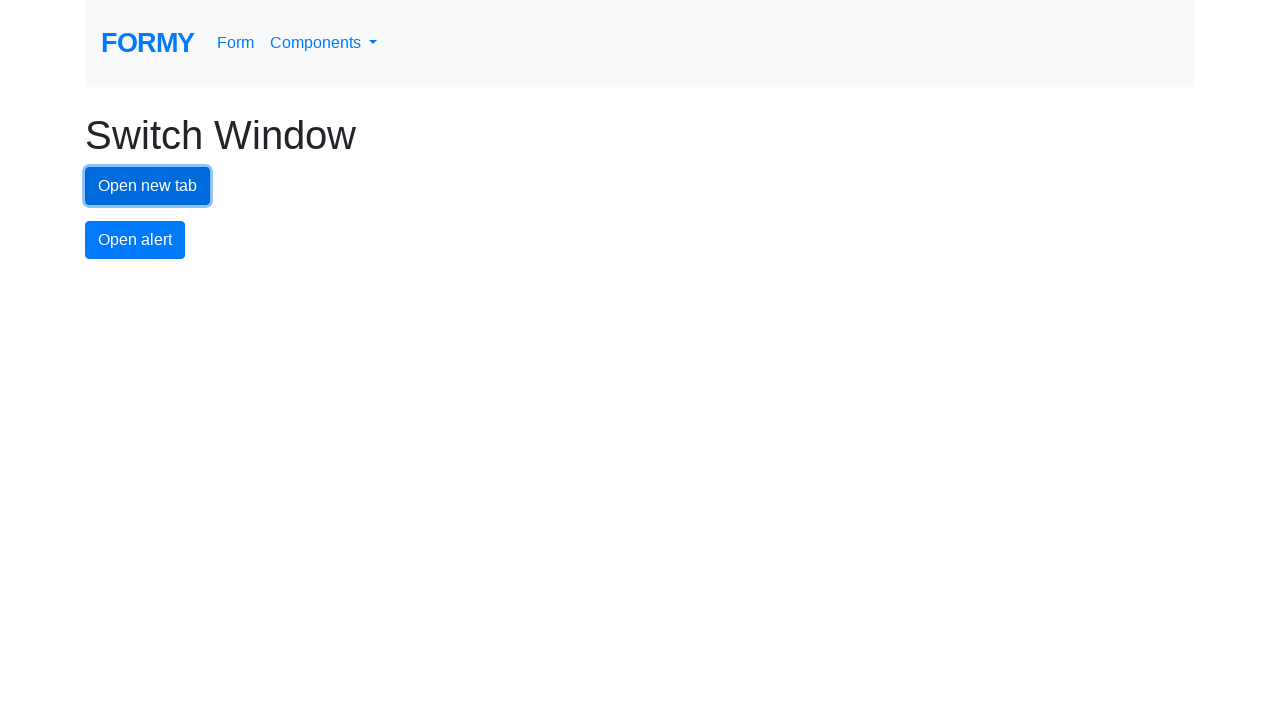

Set up dialog handler to accept alerts
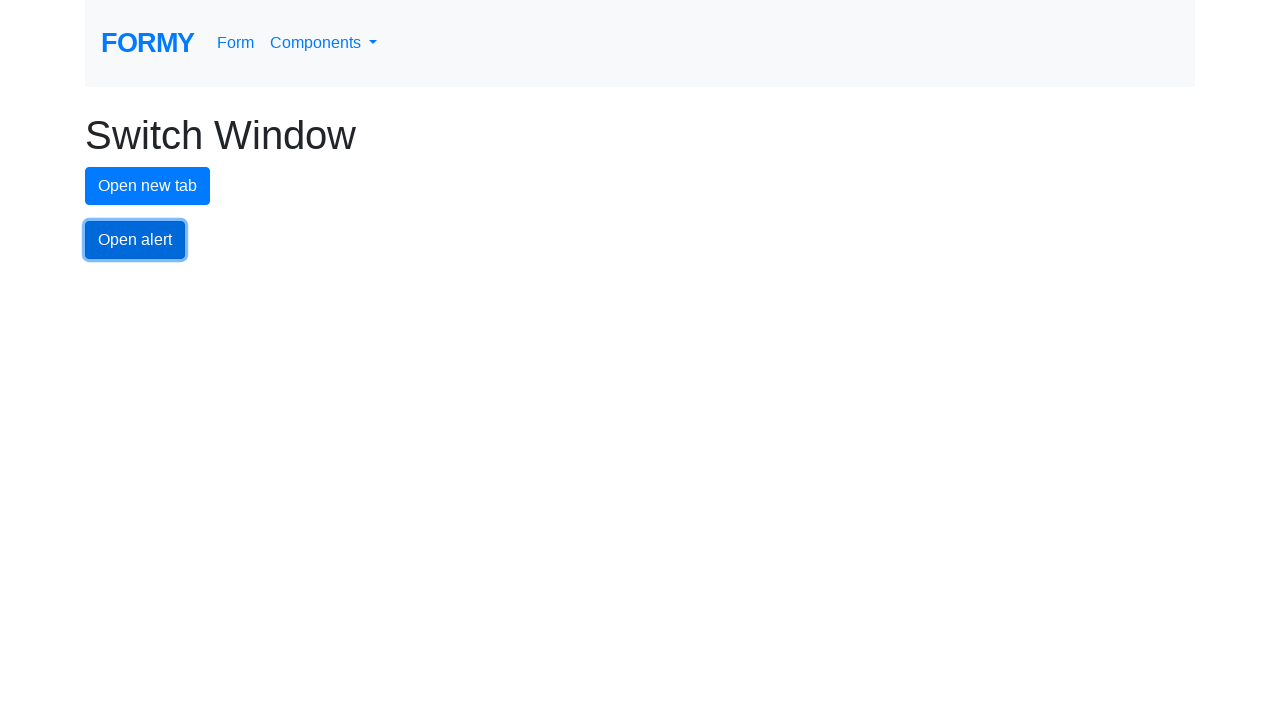

Clicked alert button again to trigger and accept alert dialog at (135, 240) on #alert-button
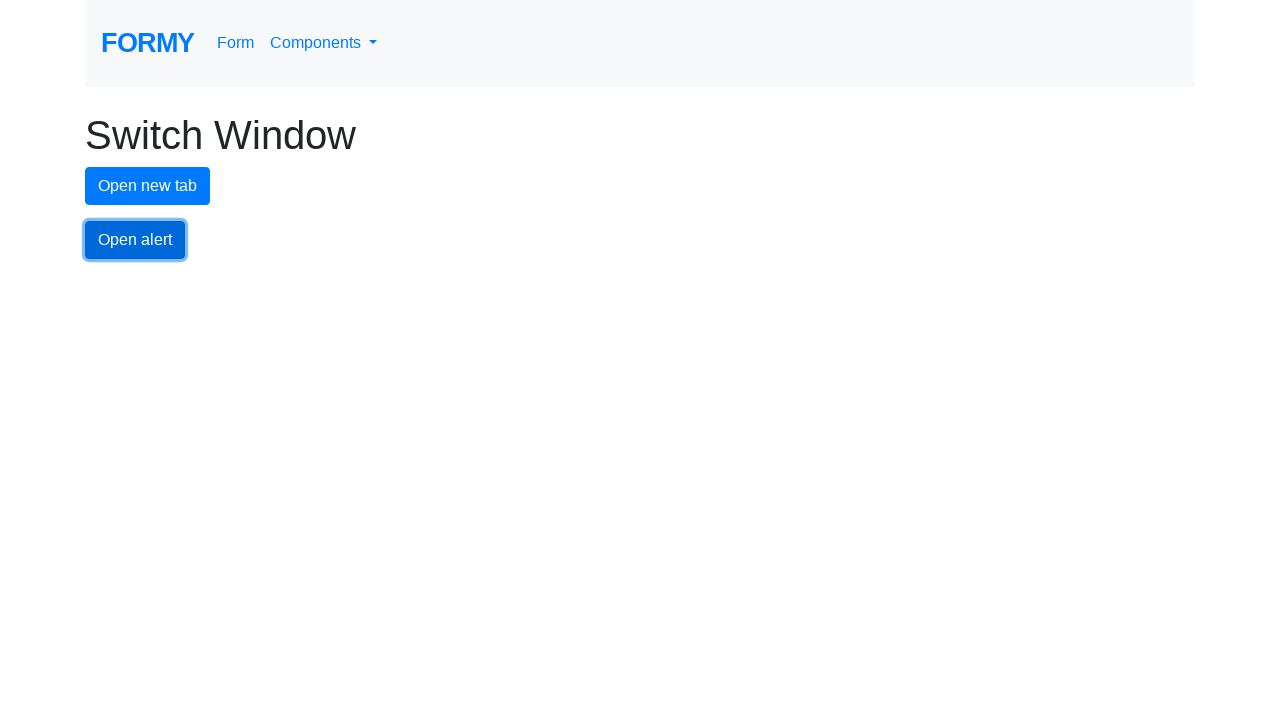

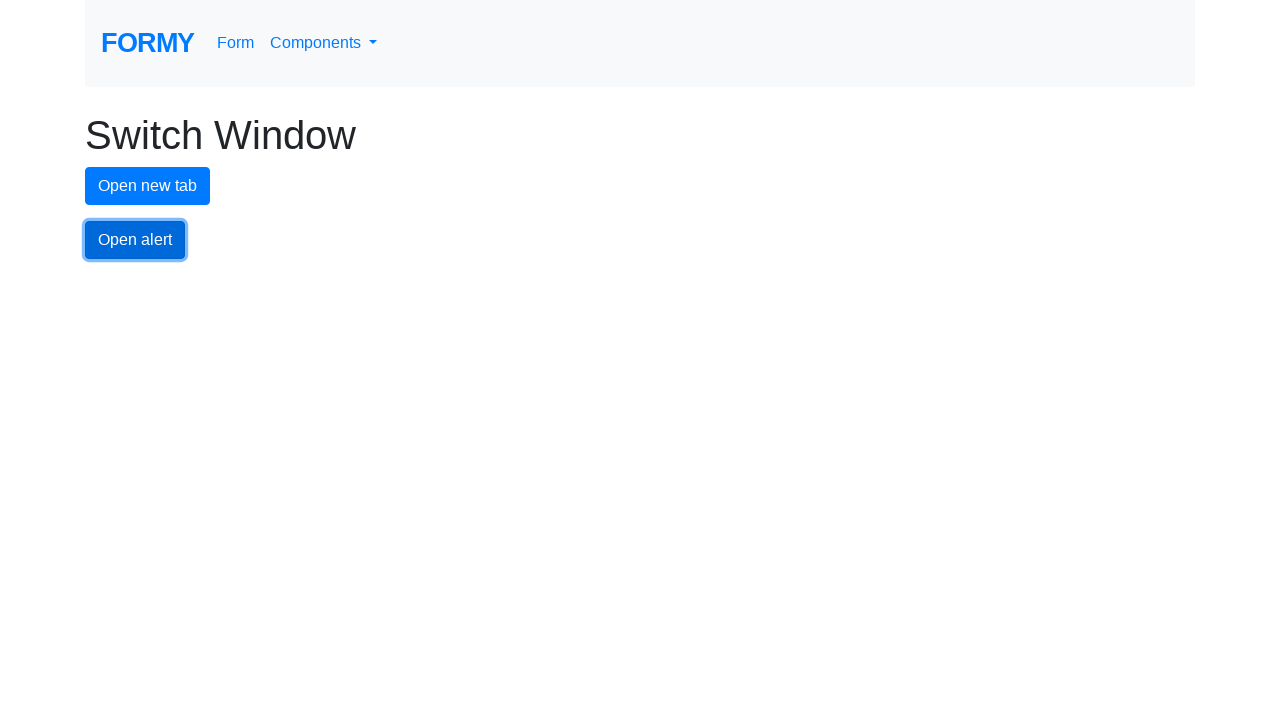